Tests table pagination functionality by navigating through multiple pages of a data table using the next page button

Starting URL: https://rori4.github.io/selenium-practice/#/pages/tables/smart-table

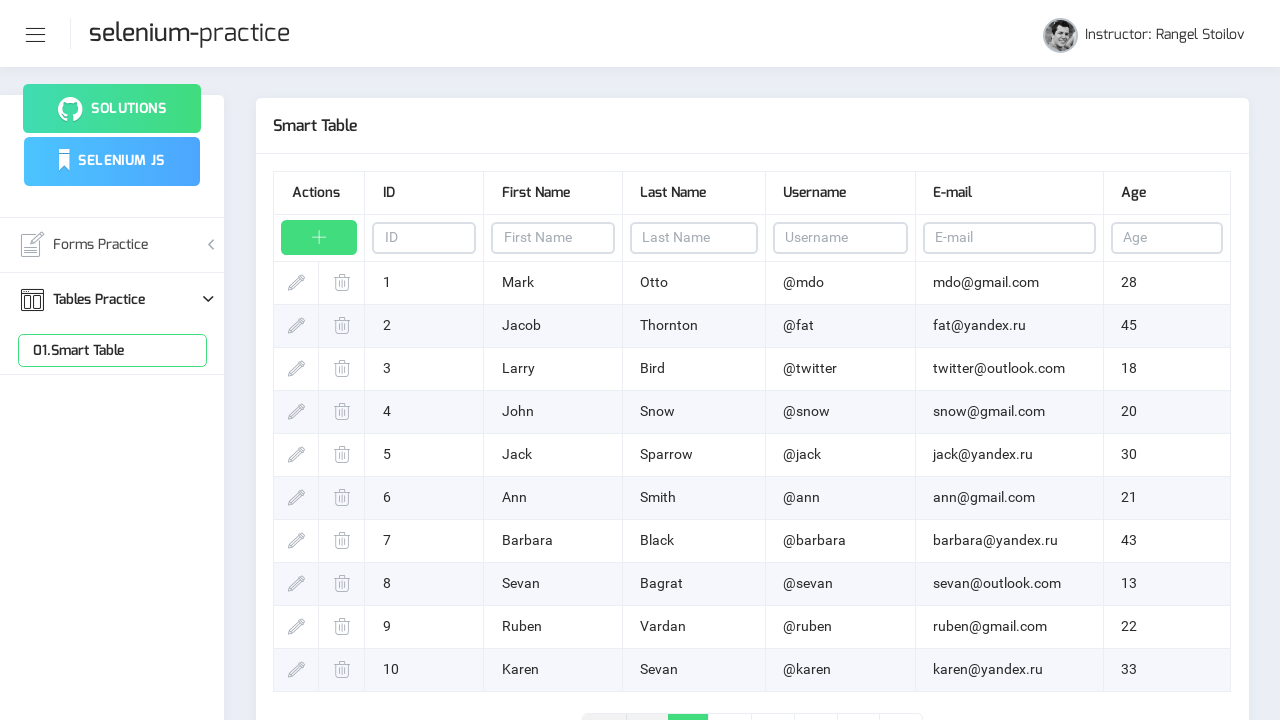

Waited for table rows to load
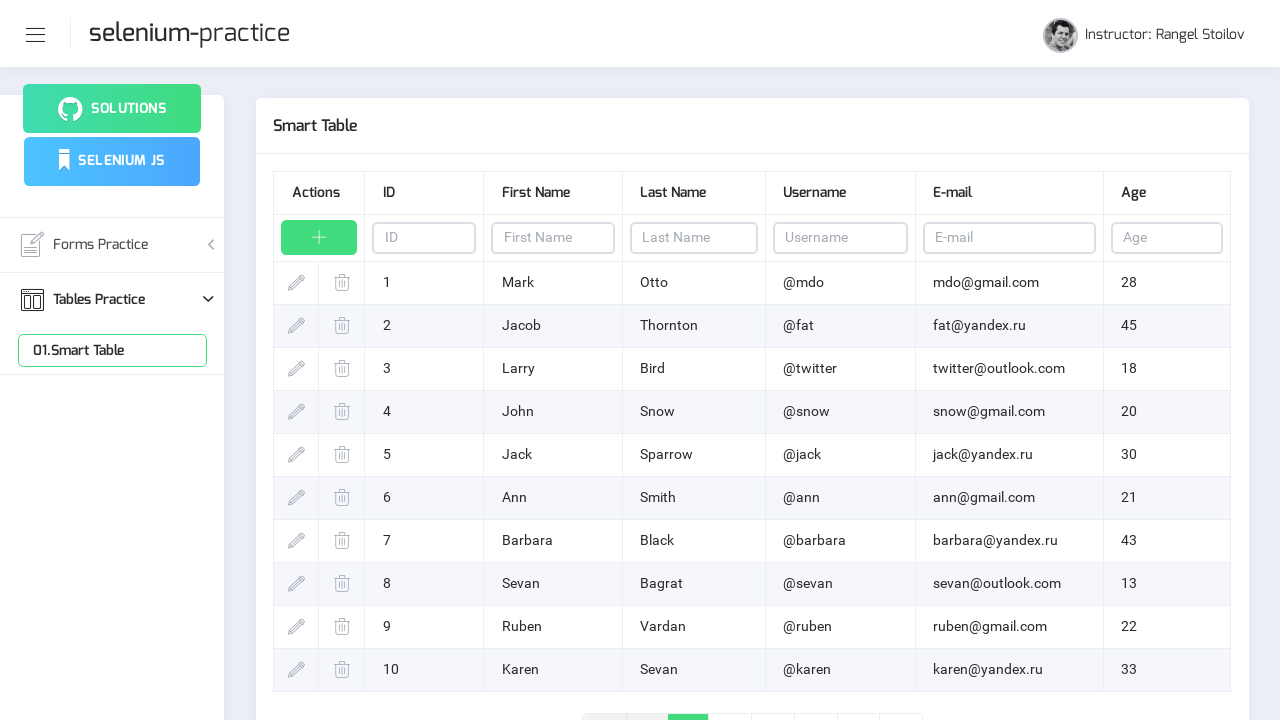

Verified table rows present on page 1
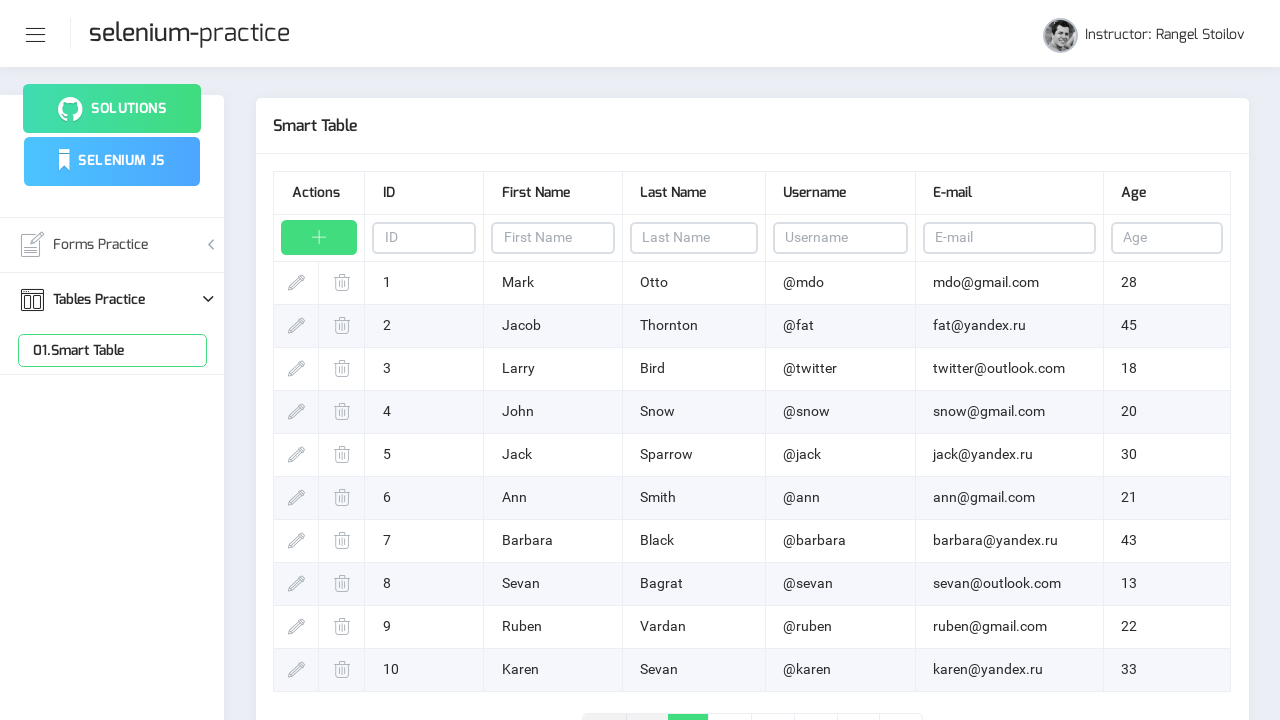

Clicked next page button to navigate from page 1 to page 2 at (858, 701) on .page-link-next
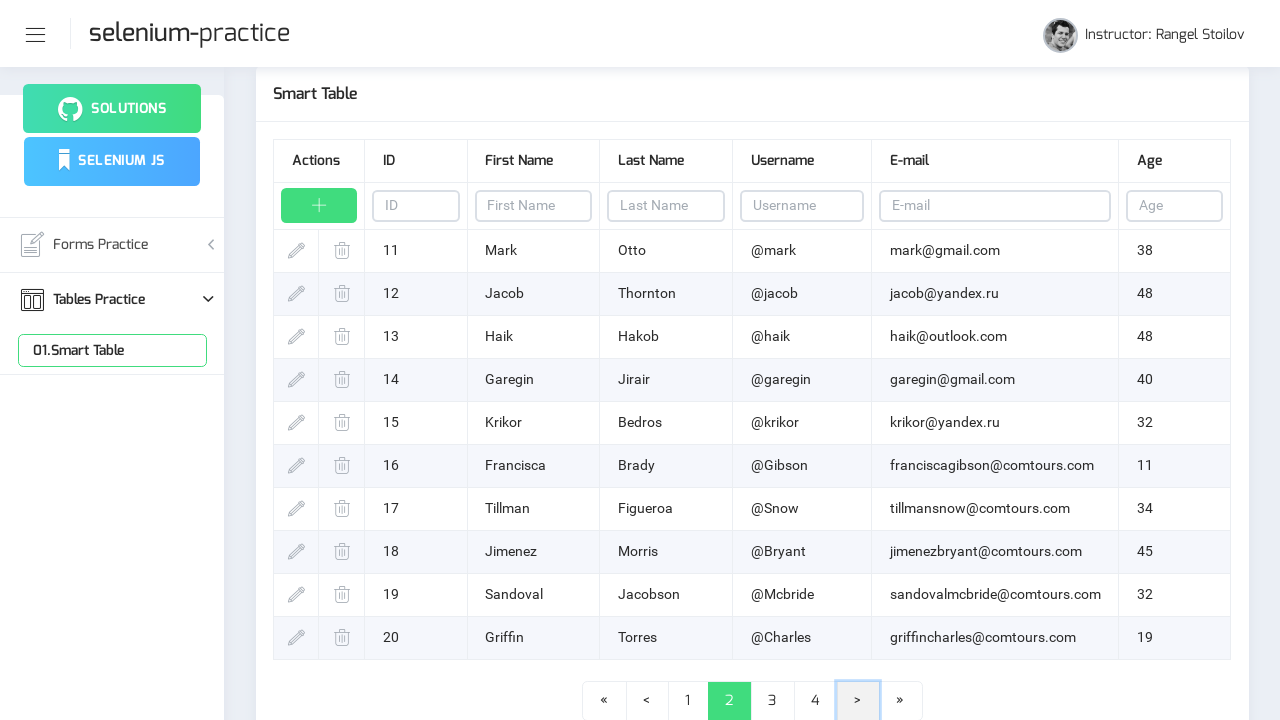

Verified table rows present on page 2
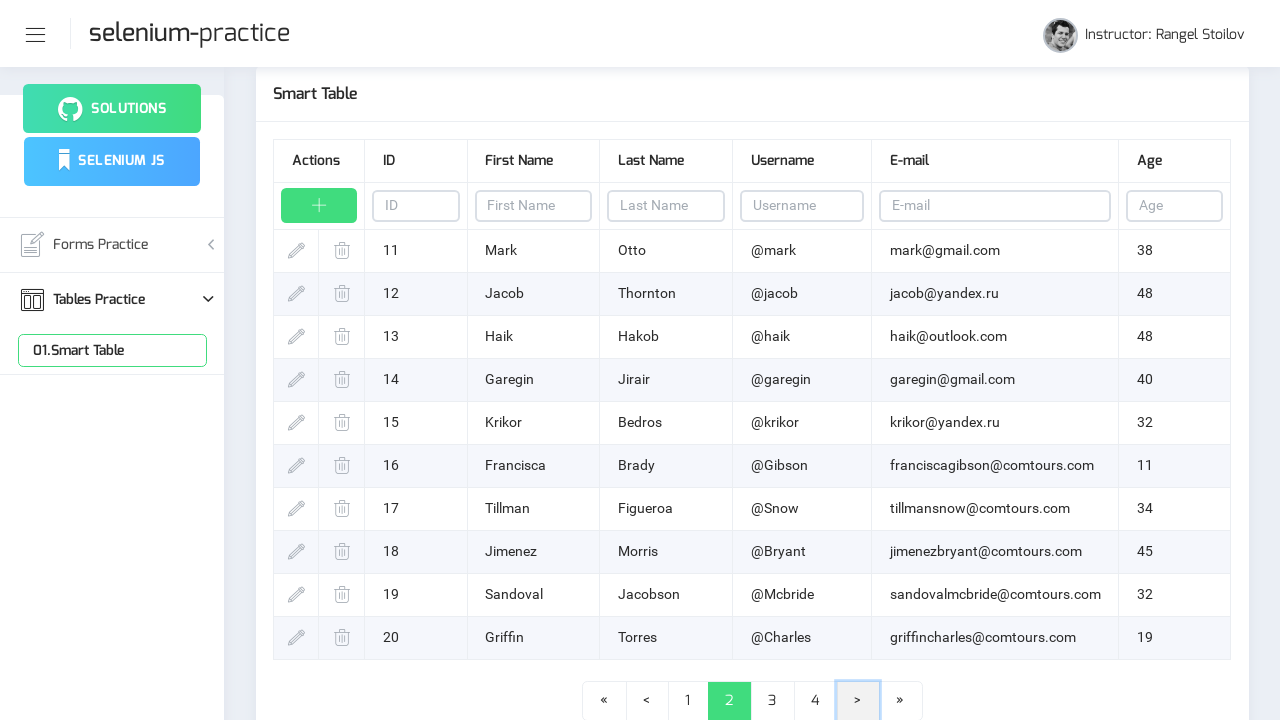

Clicked next page button to navigate from page 2 to page 3 at (858, 701) on .page-link-next
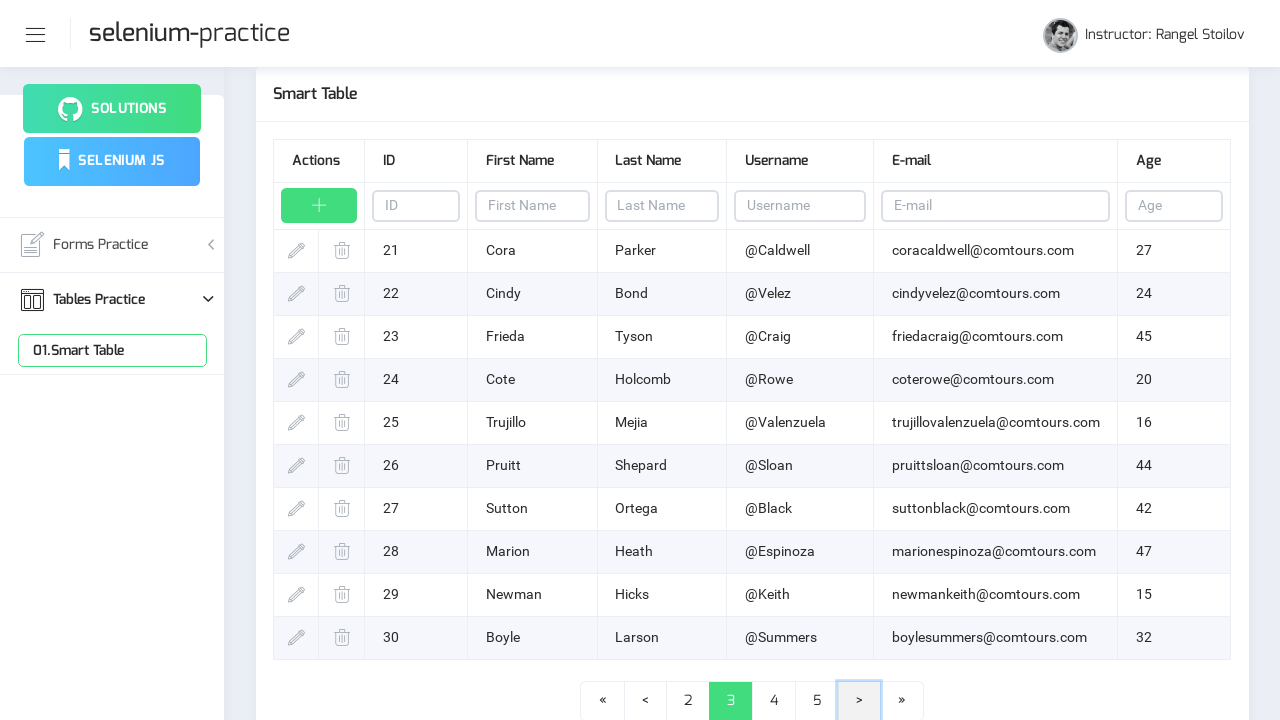

Verified table rows present on page 3
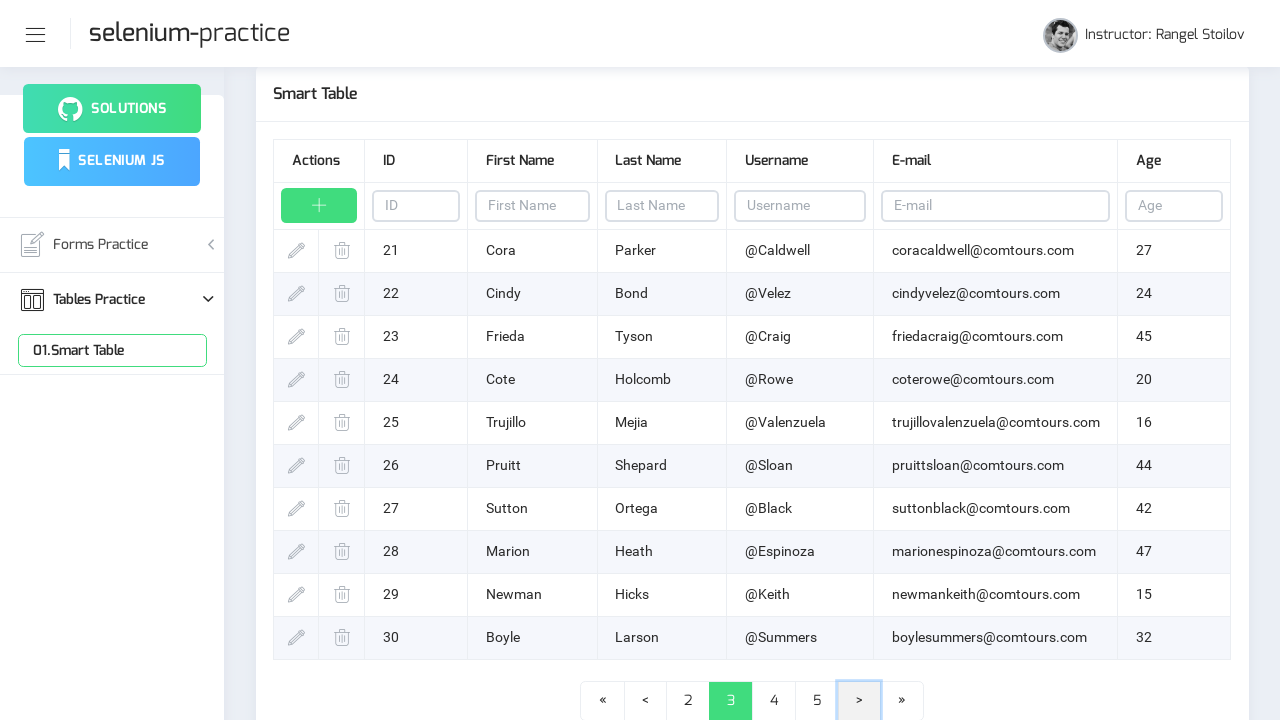

Clicked next page button to navigate from page 3 to page 4 at (859, 701) on .page-link-next
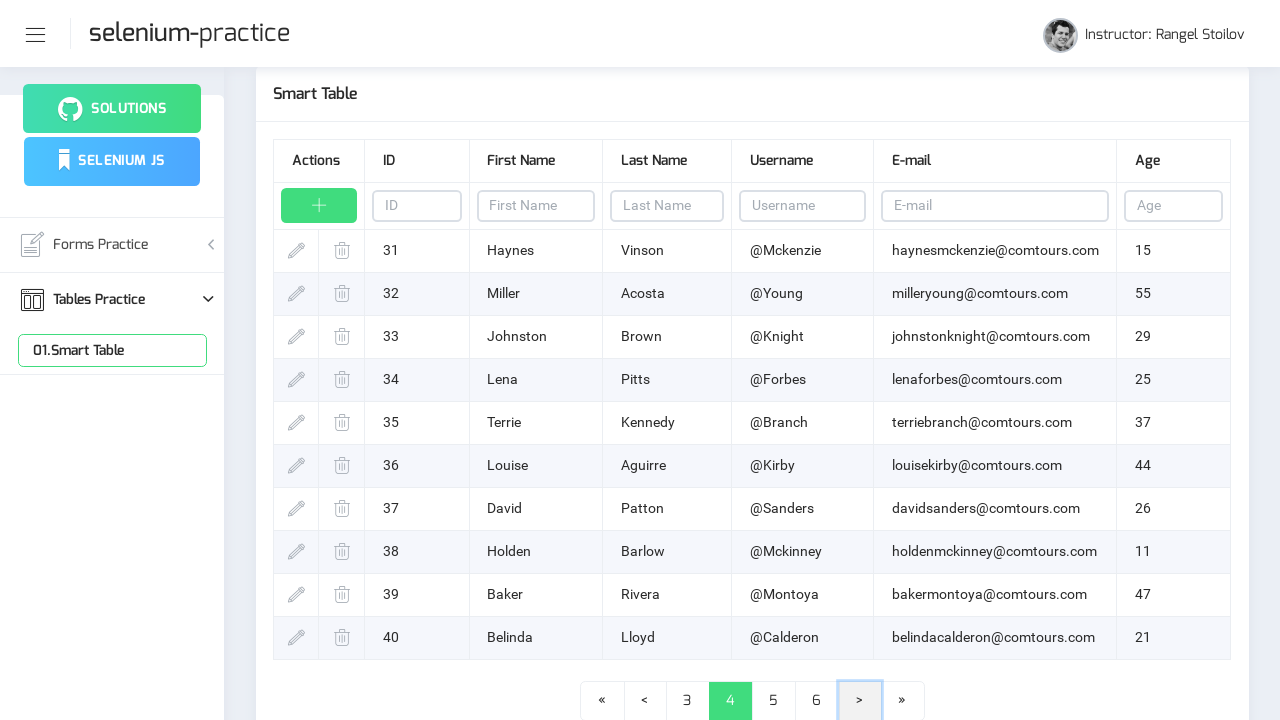

Verified table rows present on page 4
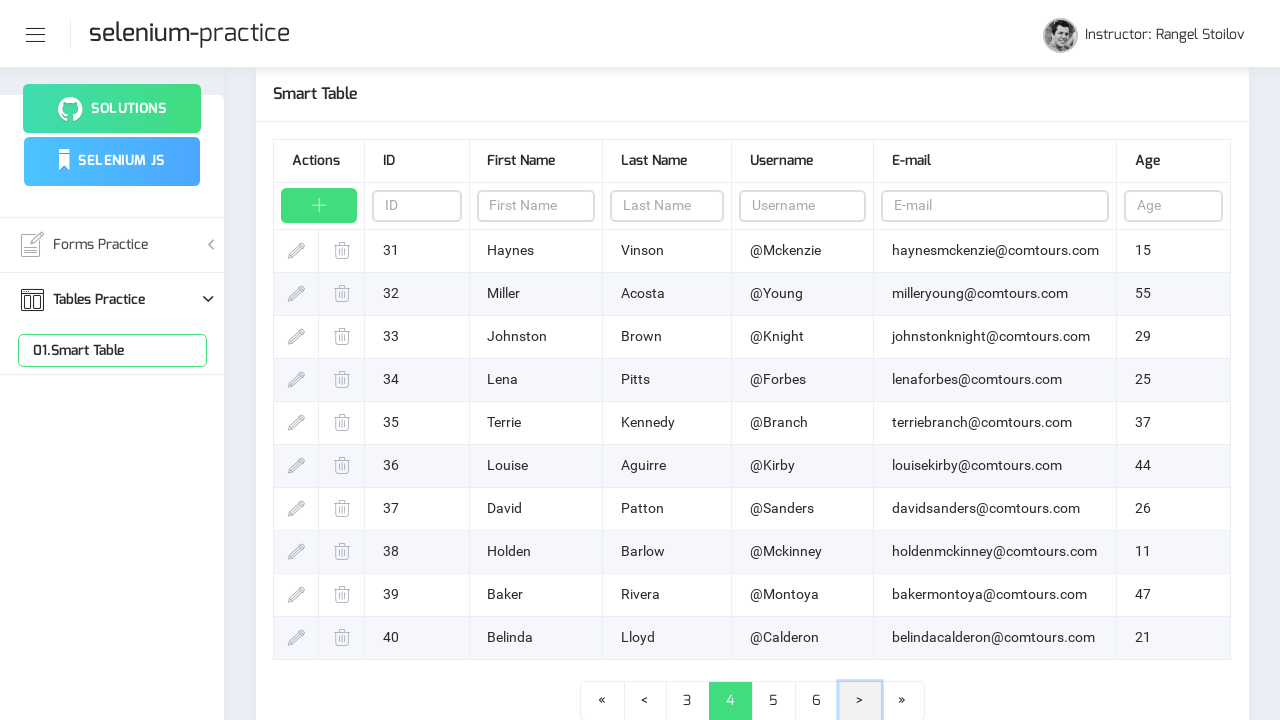

Clicked next page button to navigate from page 4 to page 5 at (860, 701) on .page-link-next
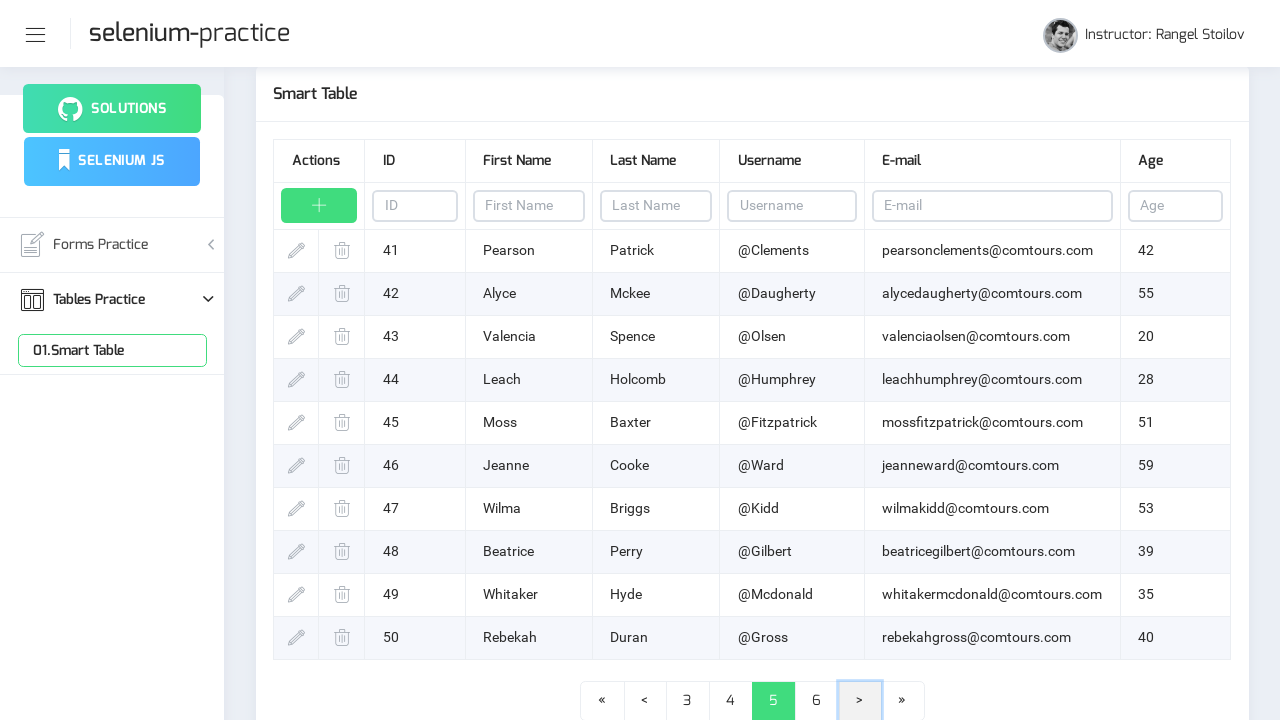

Verified table rows present on page 5
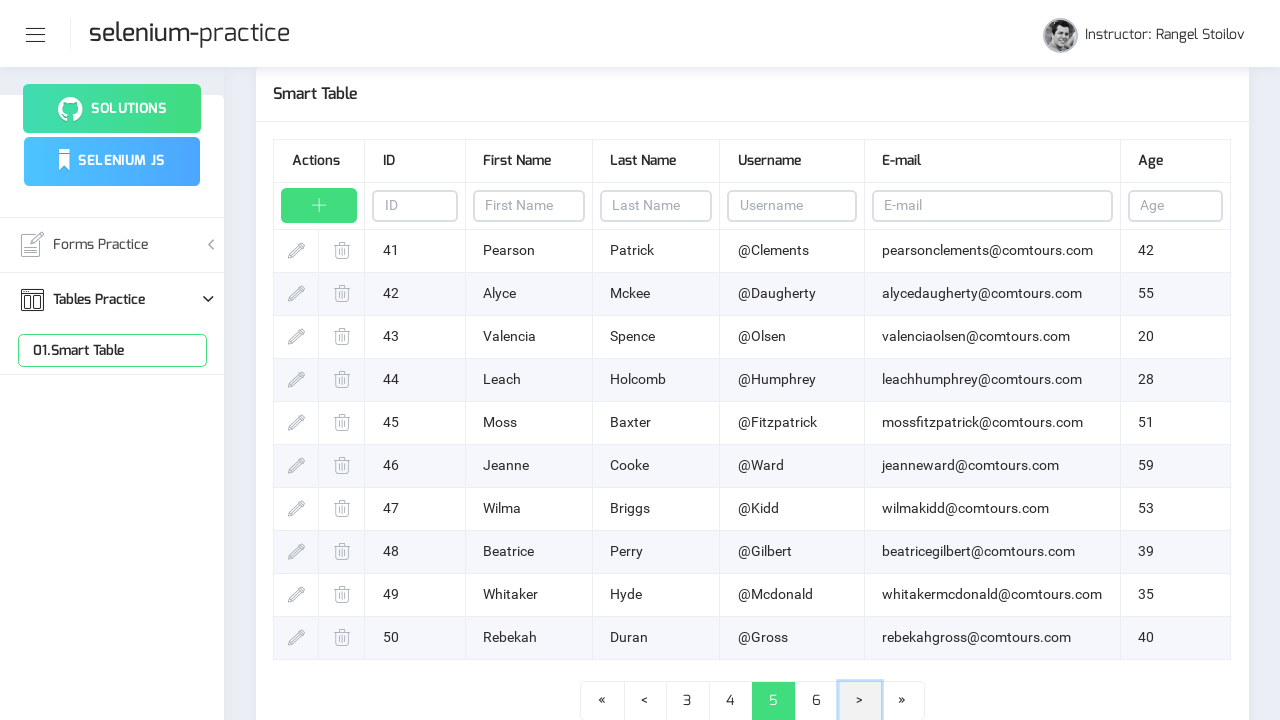

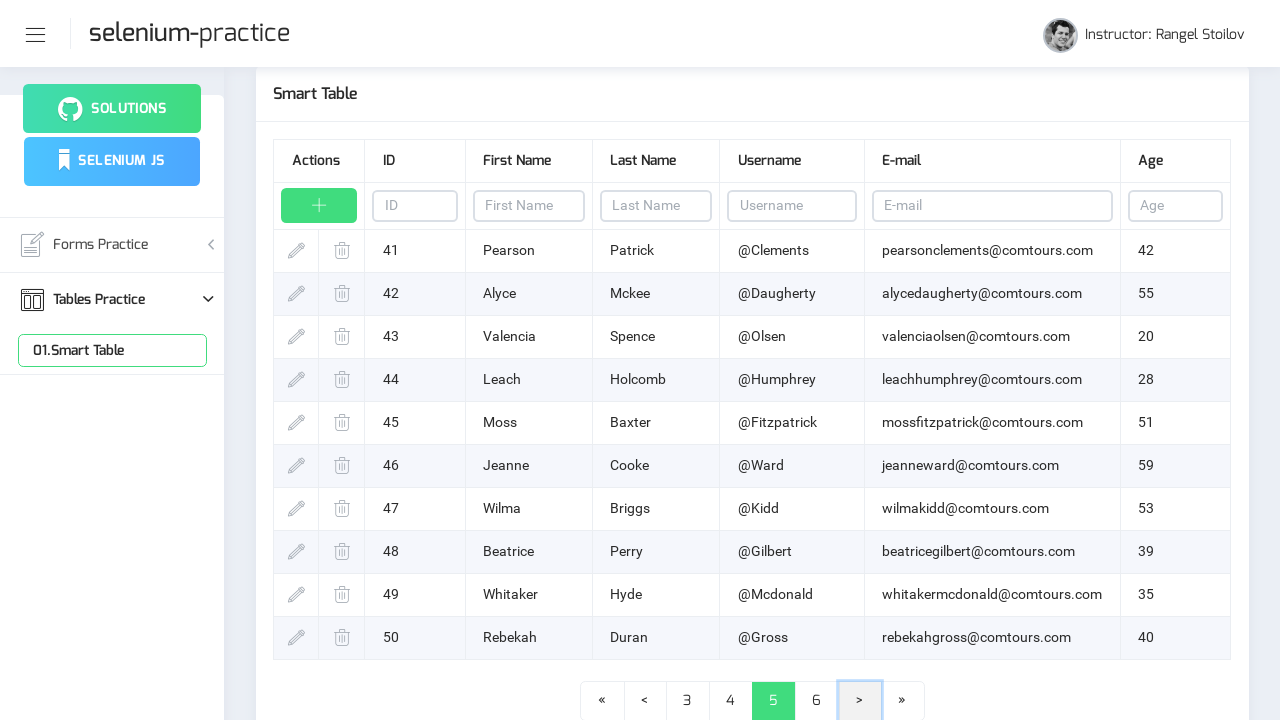